Tests a demo form by navigating to a QSpiders demo application and filling in a username/name field with a test value.

Starting URL: https://demoapps.qspiders.com/ui?scenario=1

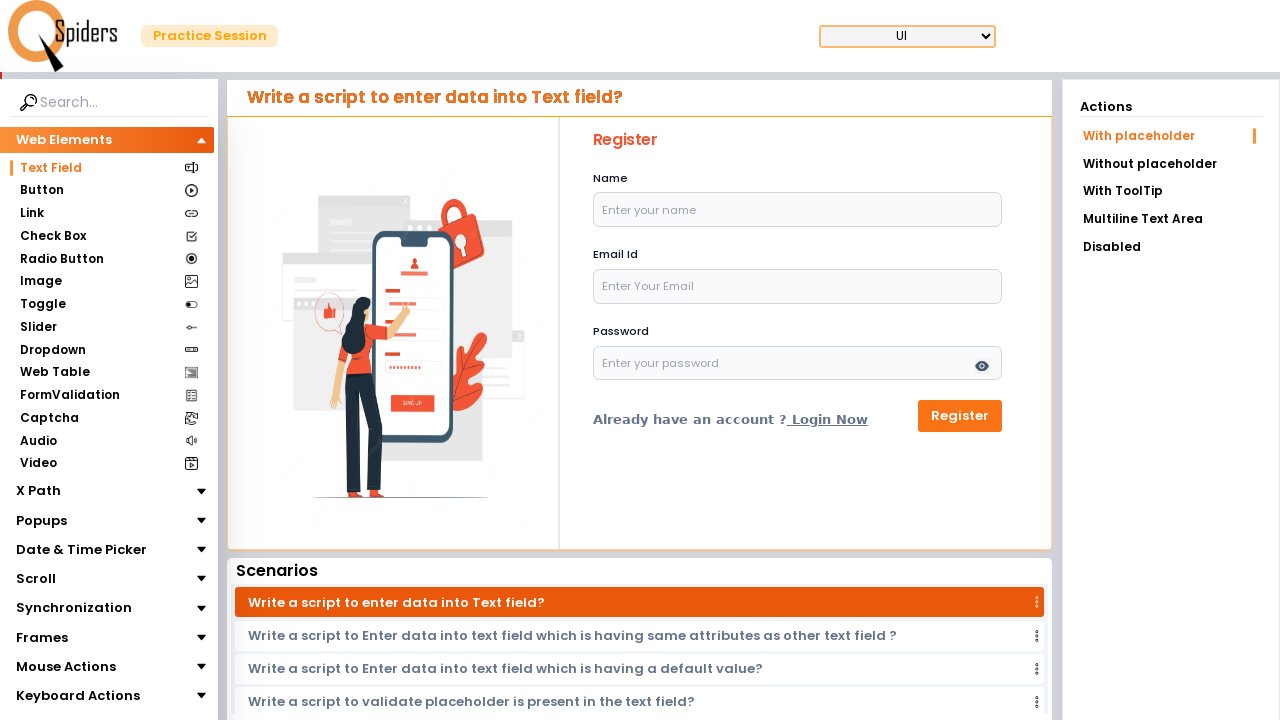

Filled username/name field with 'Pradeep' on input[placeholder='Enter your name']
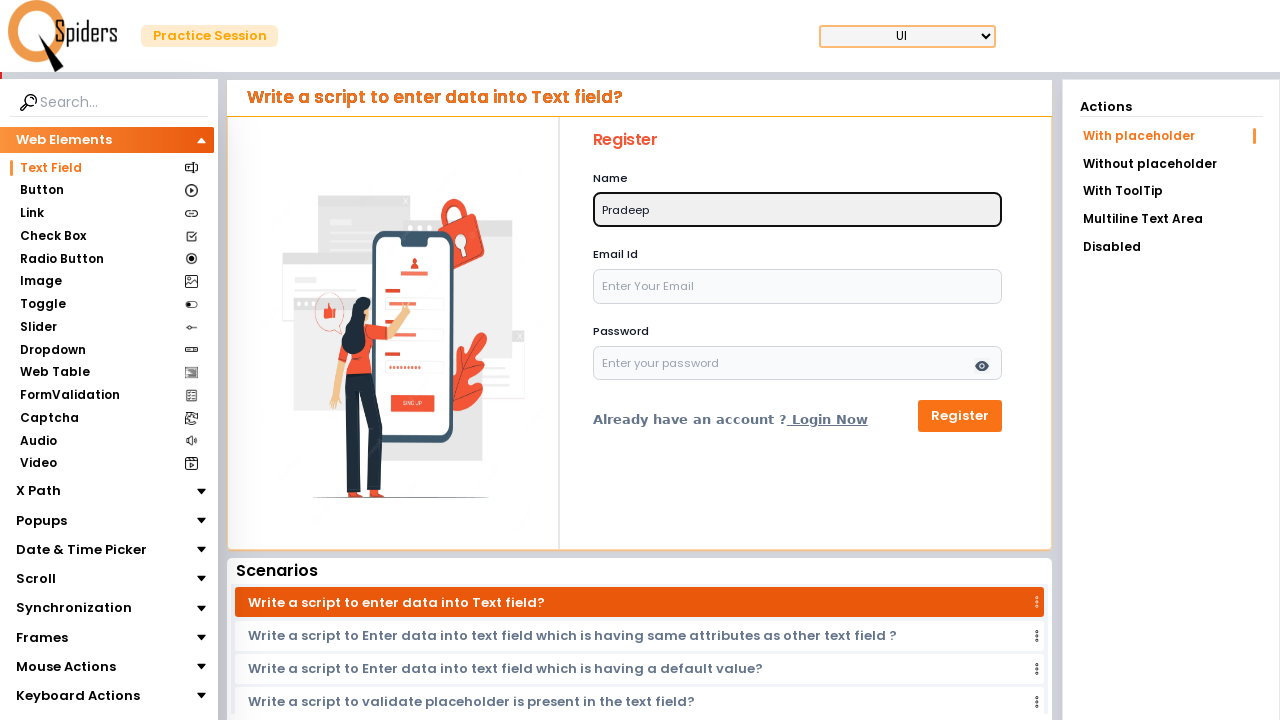

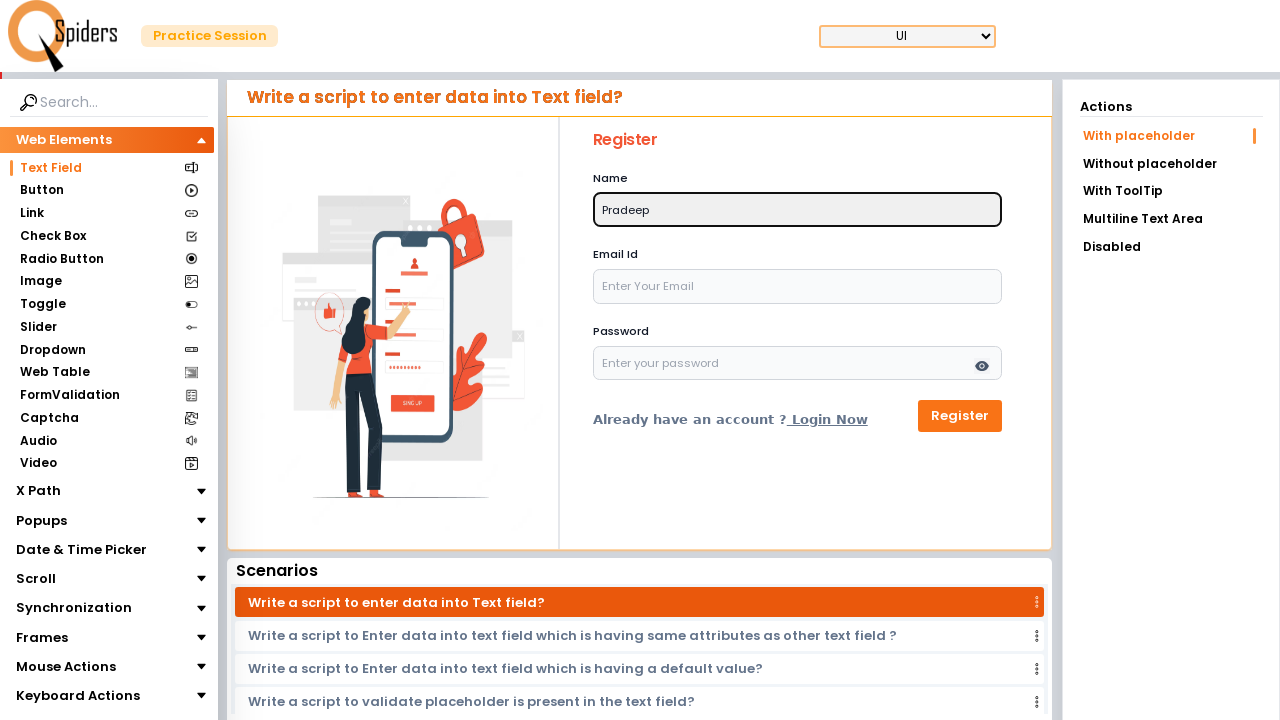